Tests file download functionality by navigating to a download page and clicking on a download link to initiate a file download.

Starting URL: https://the-internet.herokuapp.com/download

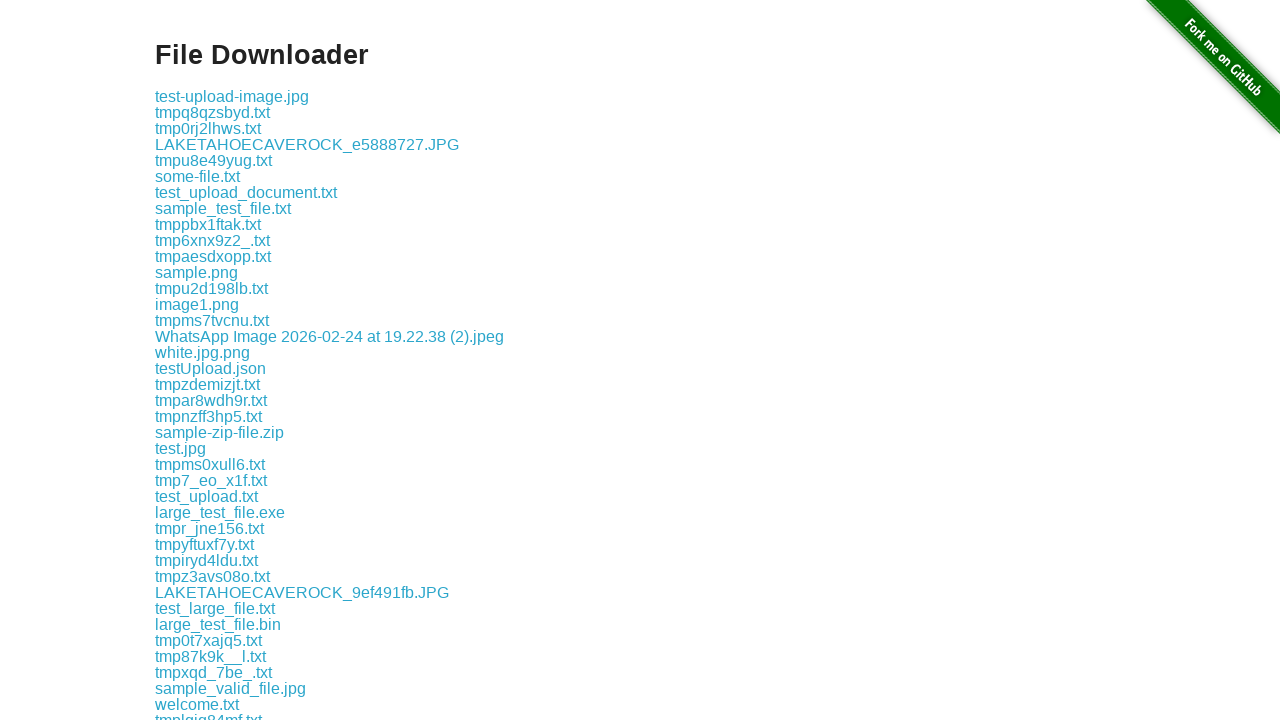

Download links became visible on the page
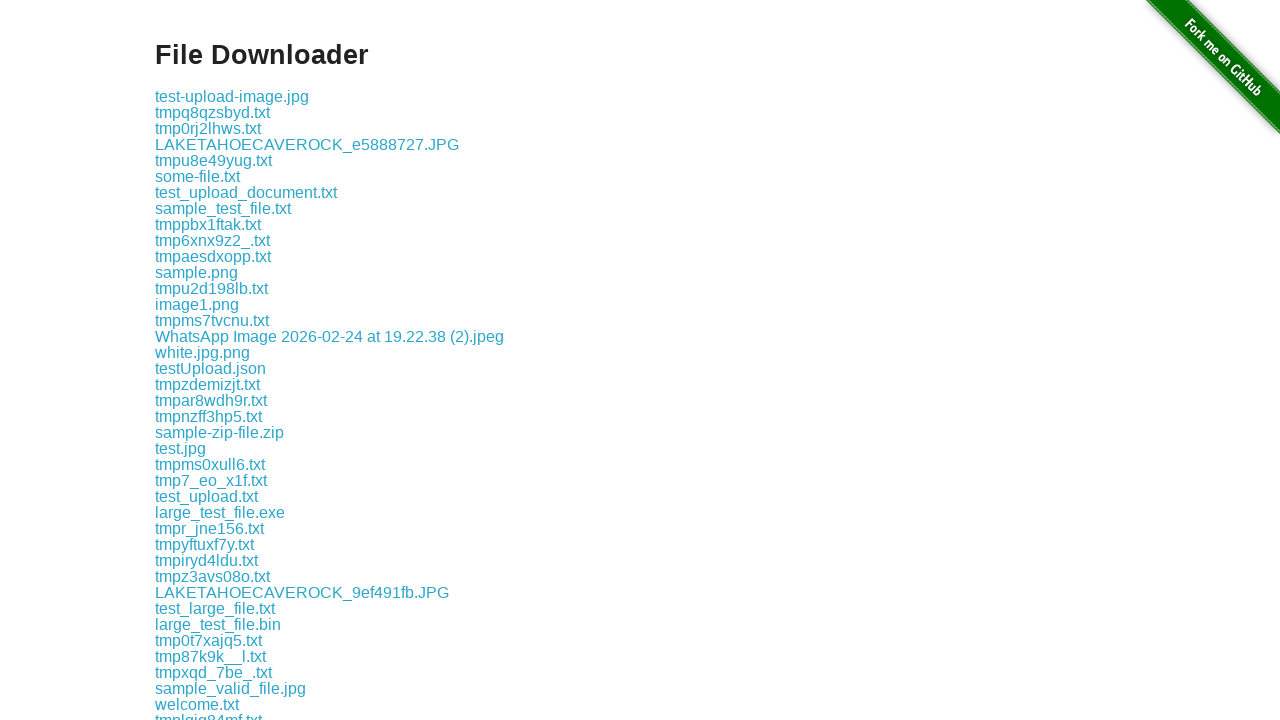

Clicked on the first download link at (232, 96) on div#content a >> nth=0
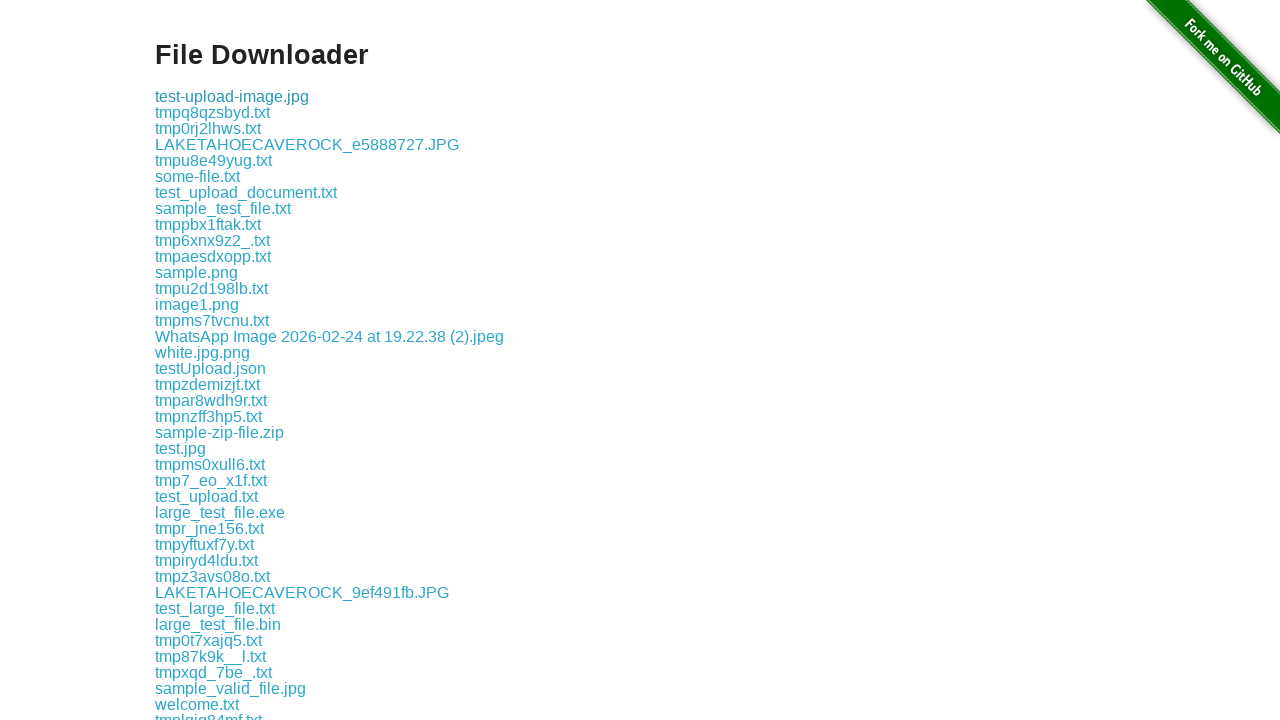

Waited 2 seconds for download to initiate
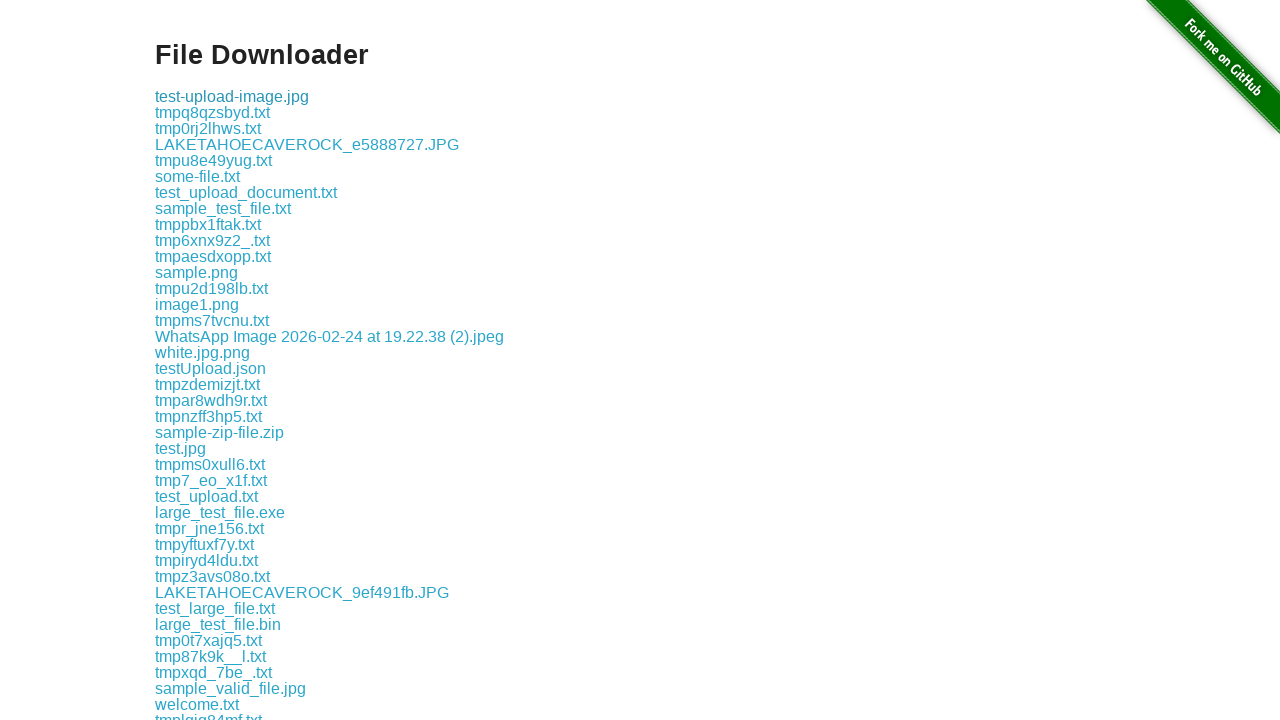

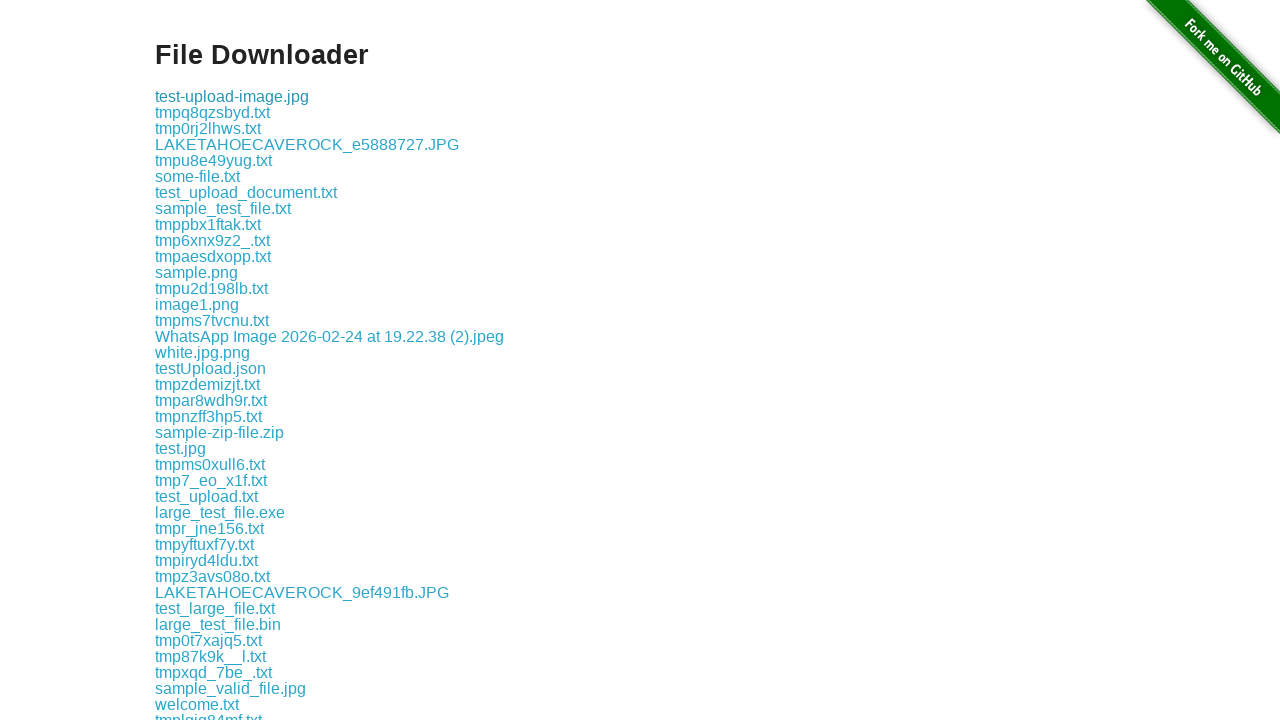